Tests dropdown selection functionality on a registration form by selecting different skill options using various selection methods

Starting URL: http://demo.automationtesting.in/Register.html

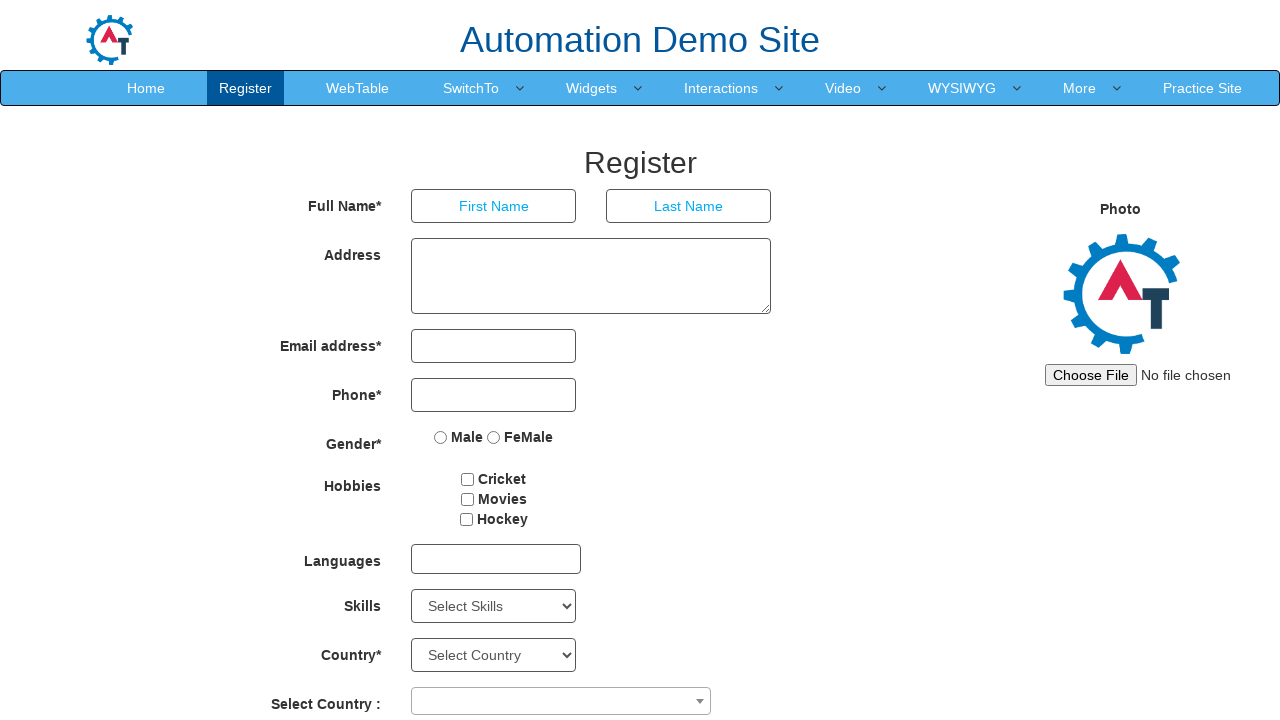

Located the skill dropdown element
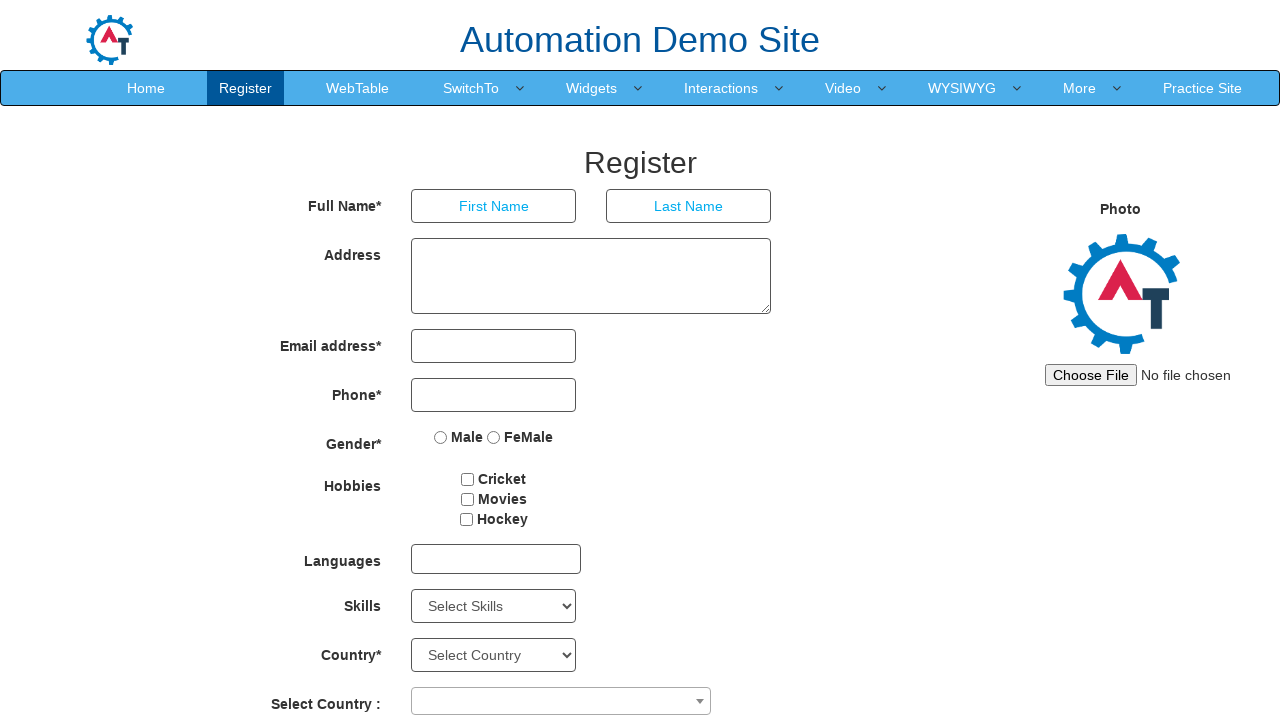

Evaluated dropdown multiple select property: False
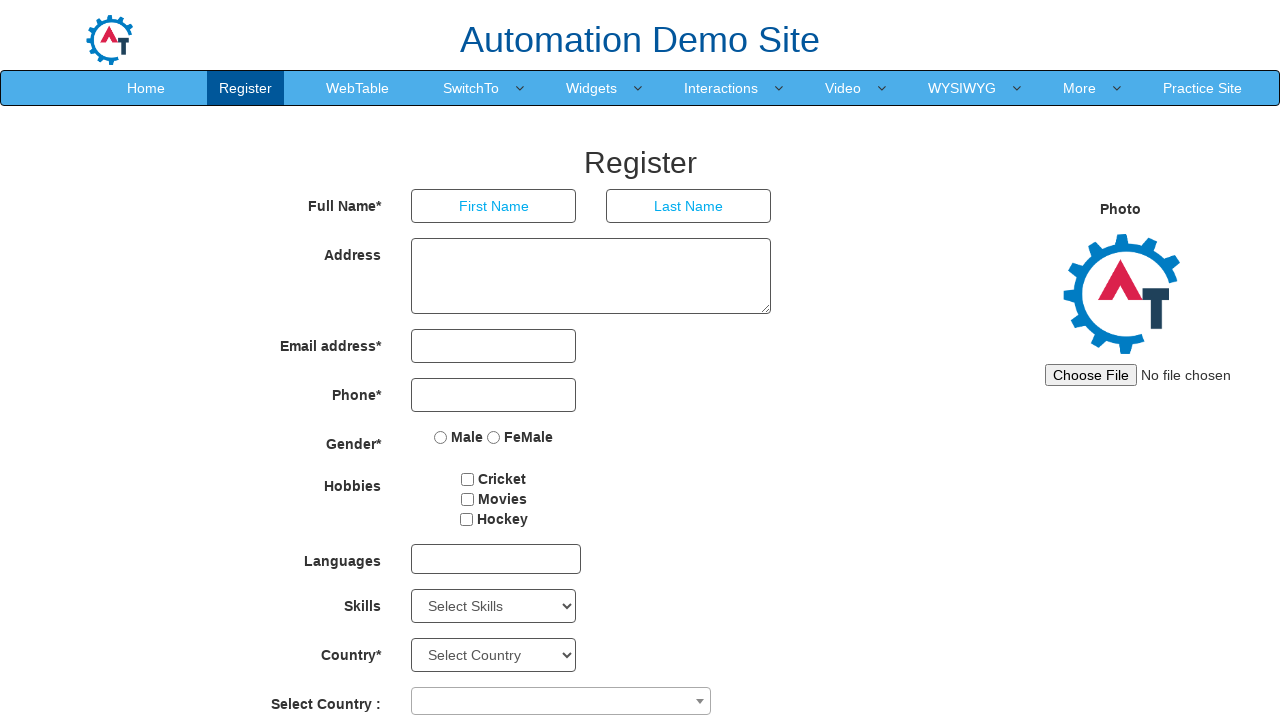

Retrieved currently selected option: Select Skills
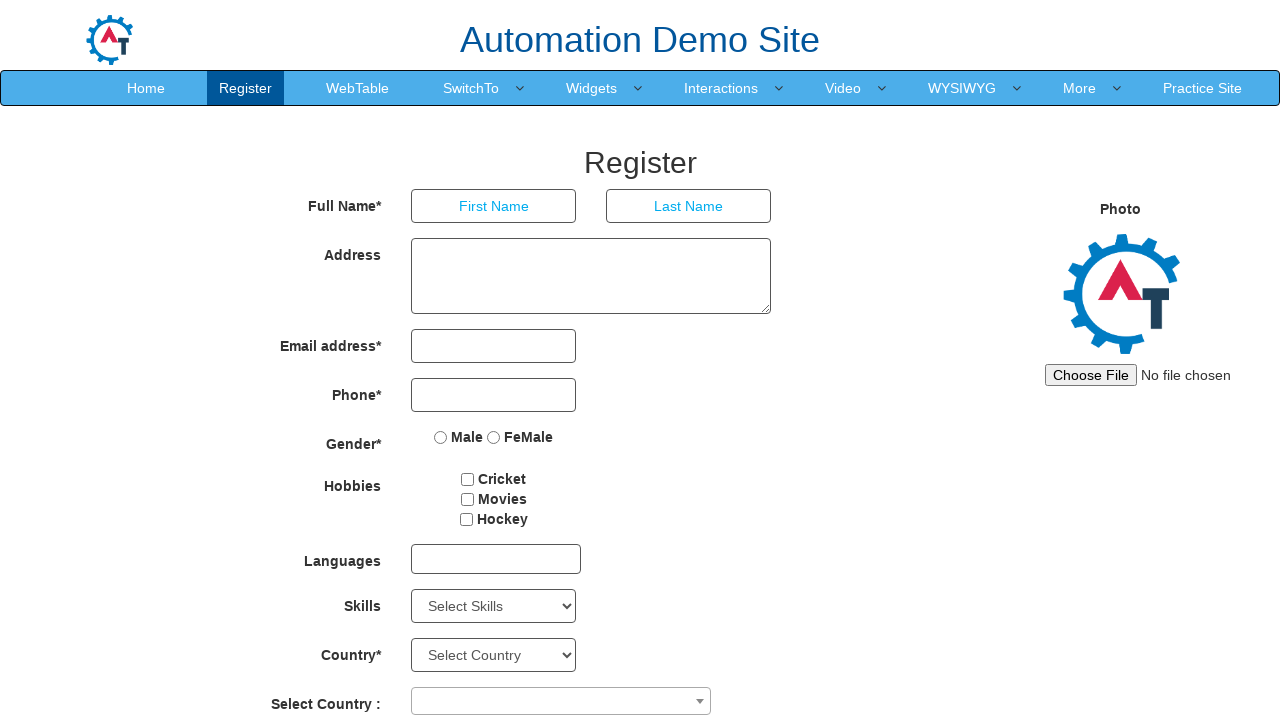

Retrieved all dropdown options: 78 options found
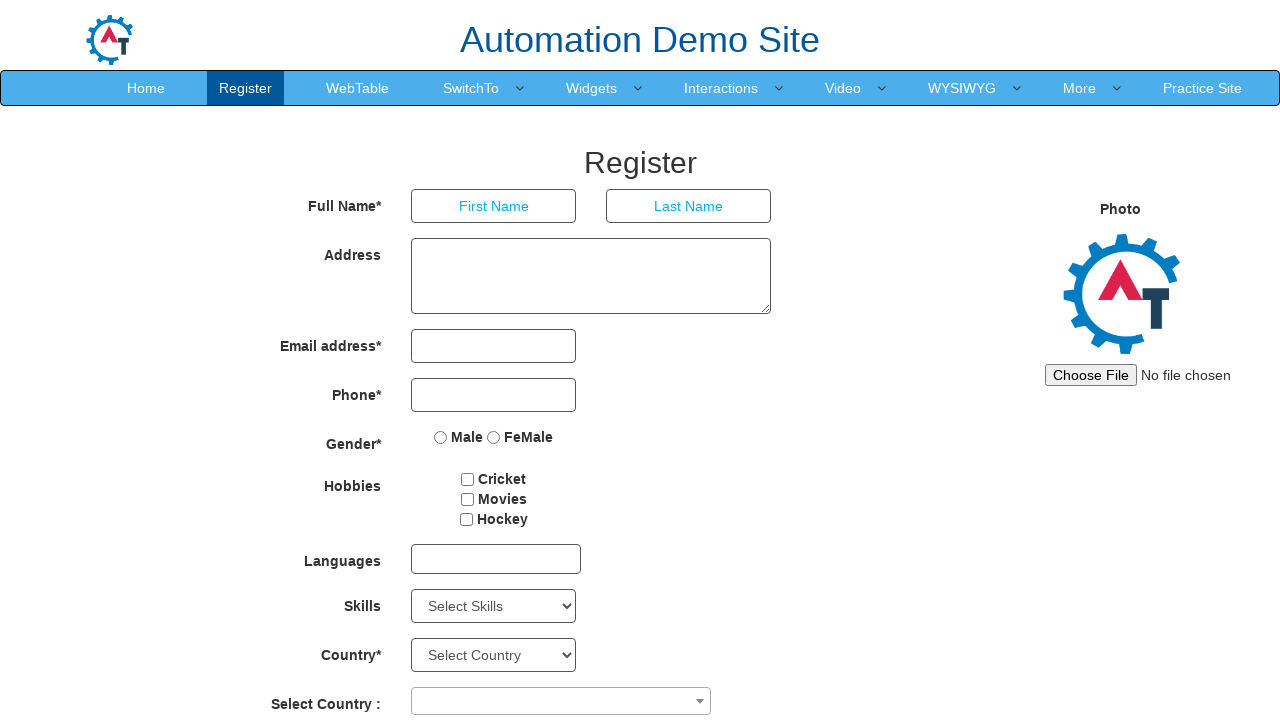

Selected dropdown option by index 4 on #Skills
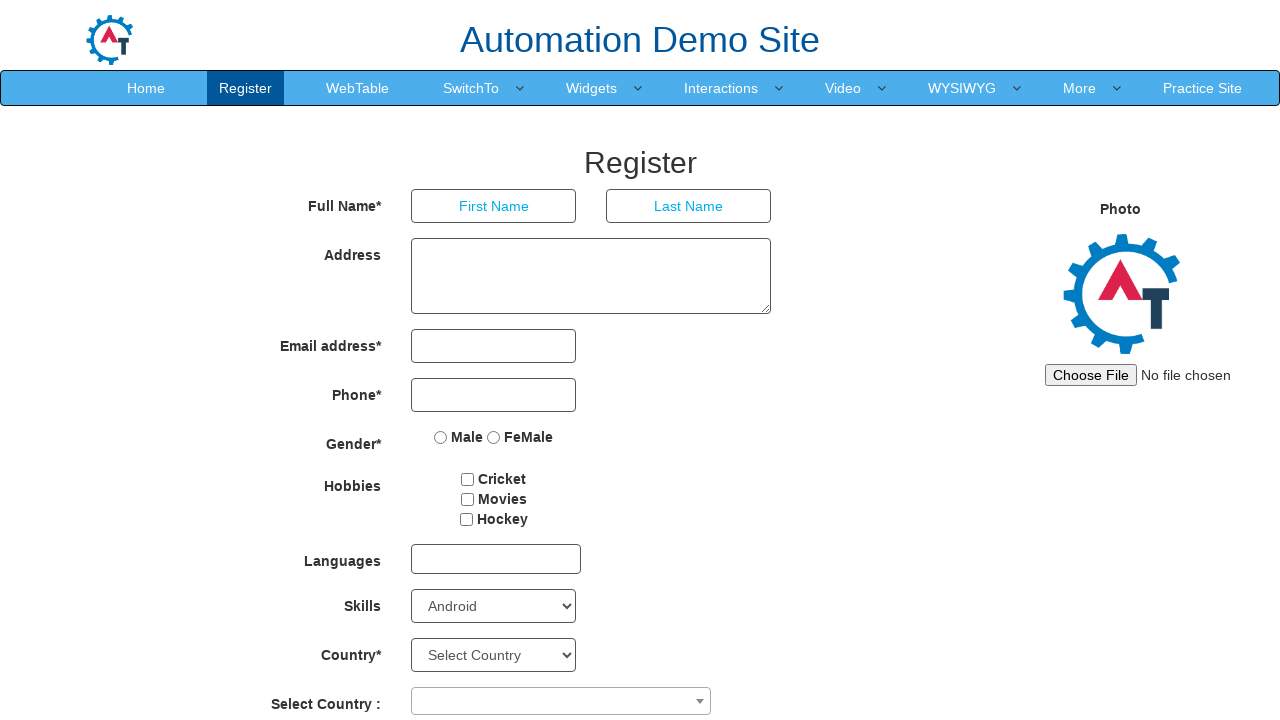

Verified newly selected option by index: Android
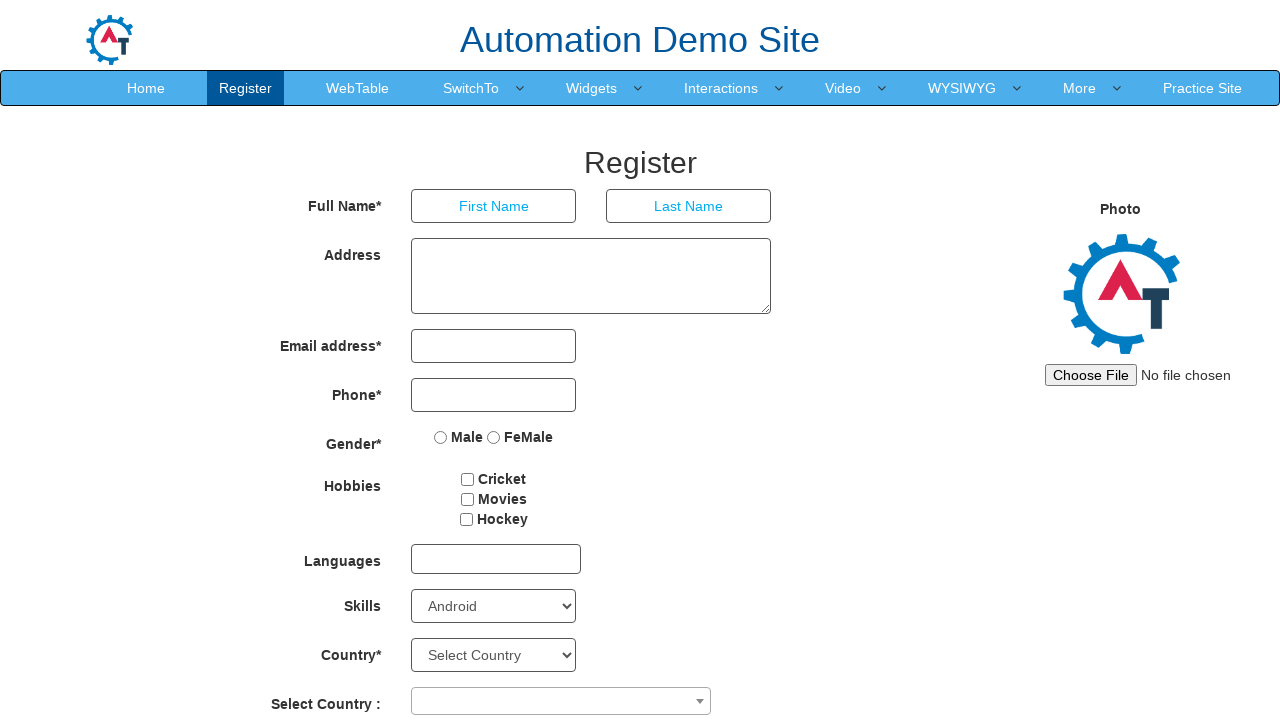

Selected dropdown option by value 'Analytics' on #Skills
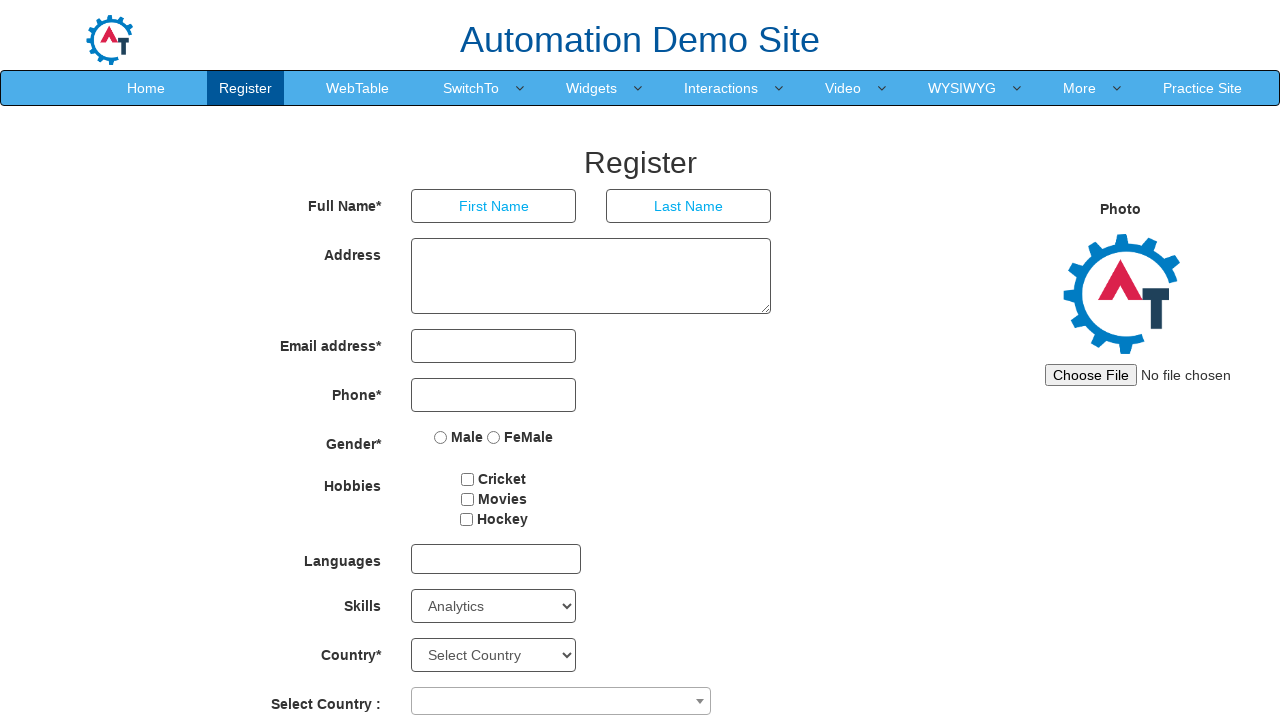

Verified newly selected option by value: Analytics
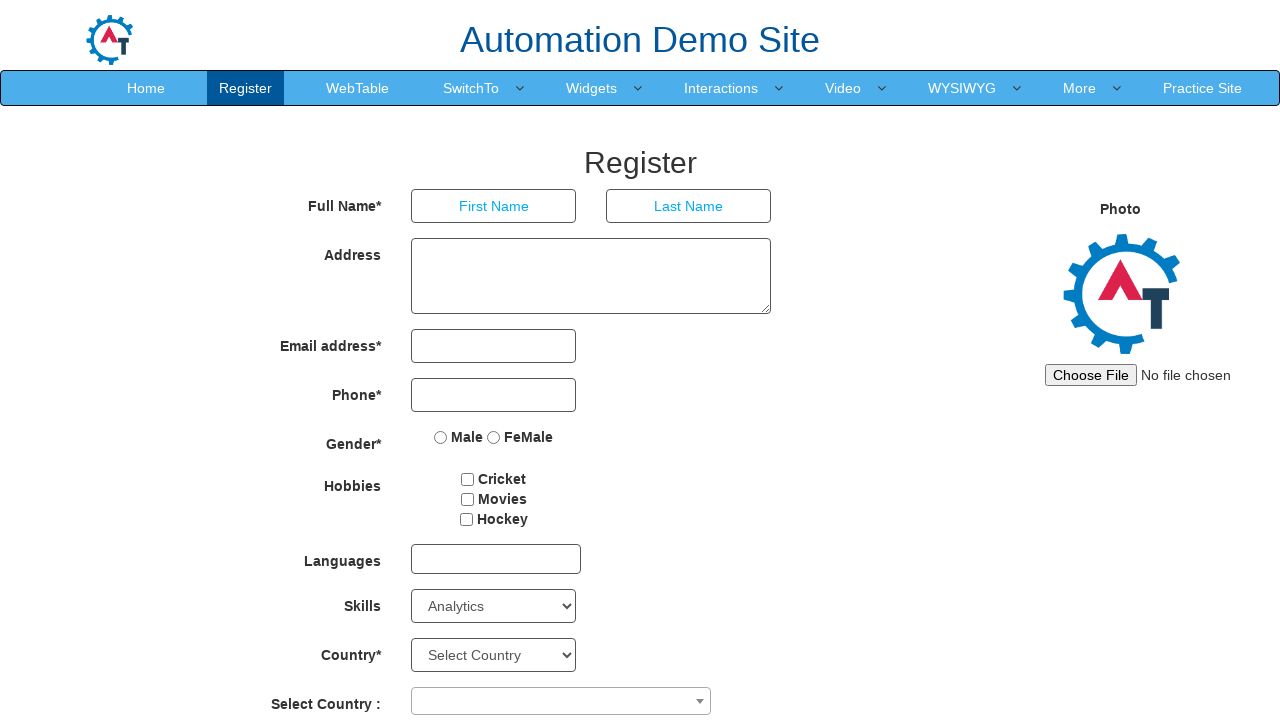

Selected dropdown option by label 'Certifications' on #Skills
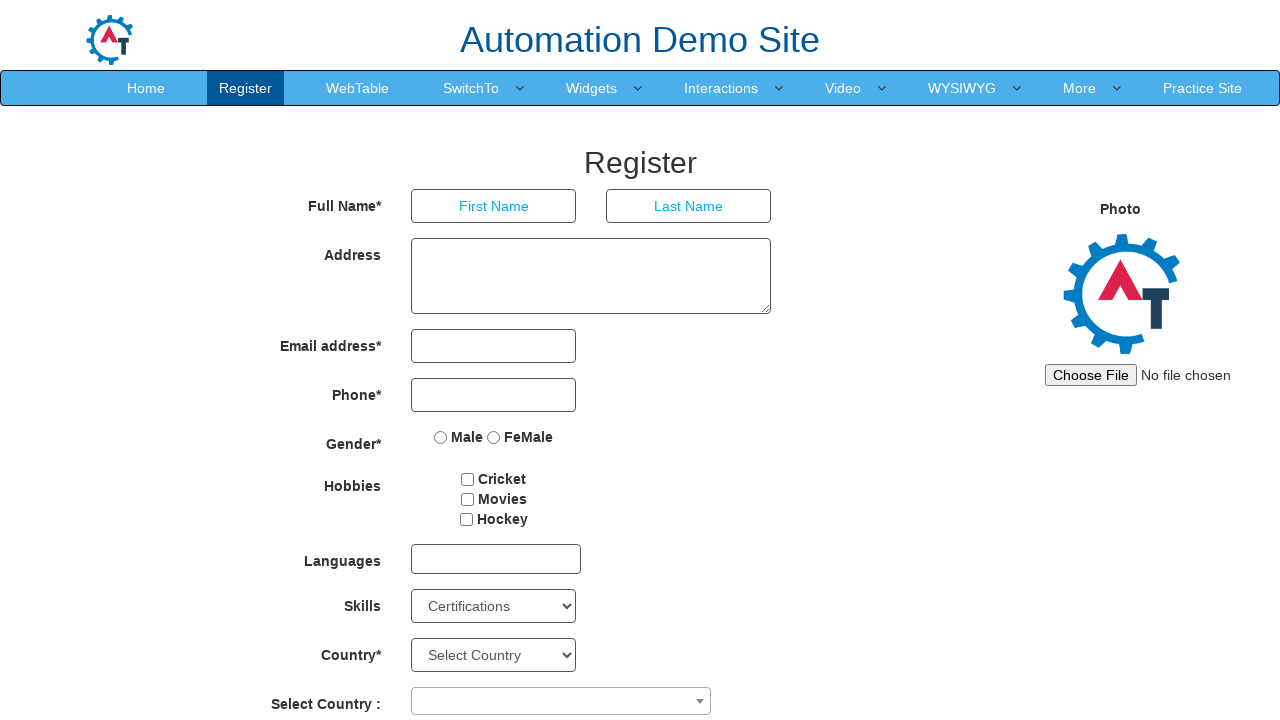

Verified newly selected option by label: Certifications
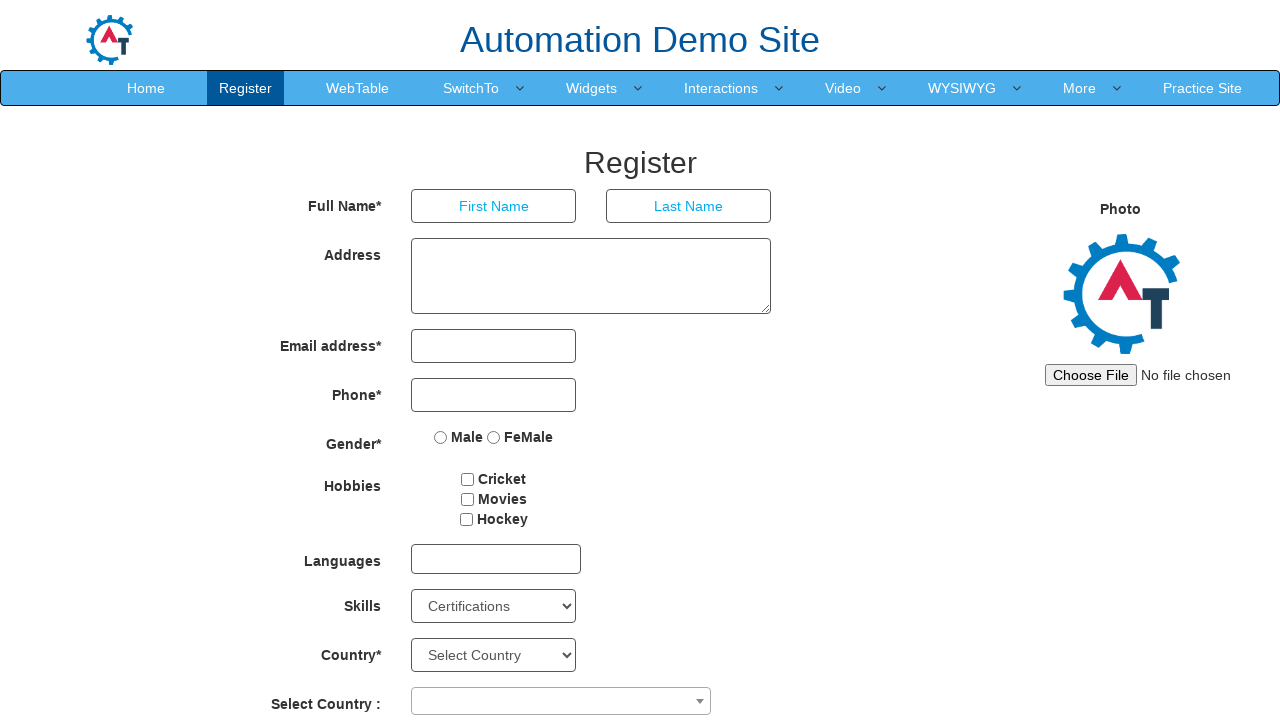

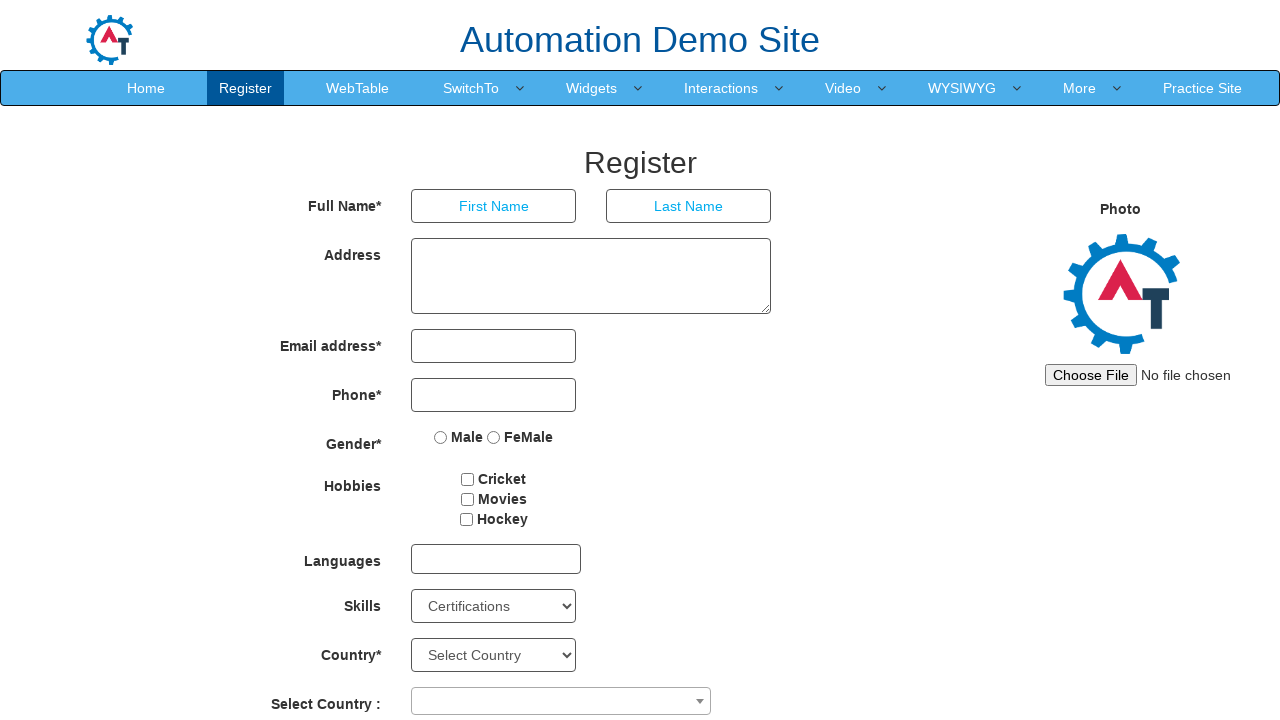